Waits for a price to reach $100, then books and solves a mathematical problem by calculating the logarithm of a formula based on the displayed value

Starting URL: https://suninjuly.github.io/explicit_wait2.html

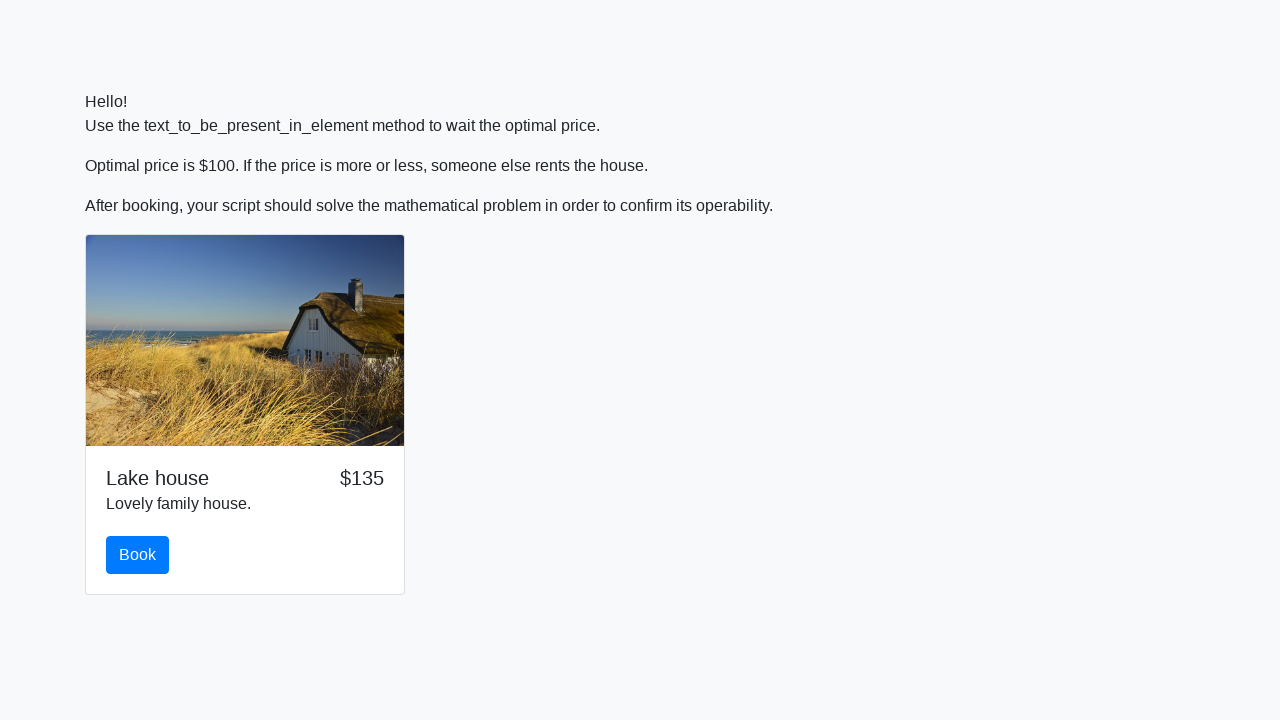

Waited for price to reach $100
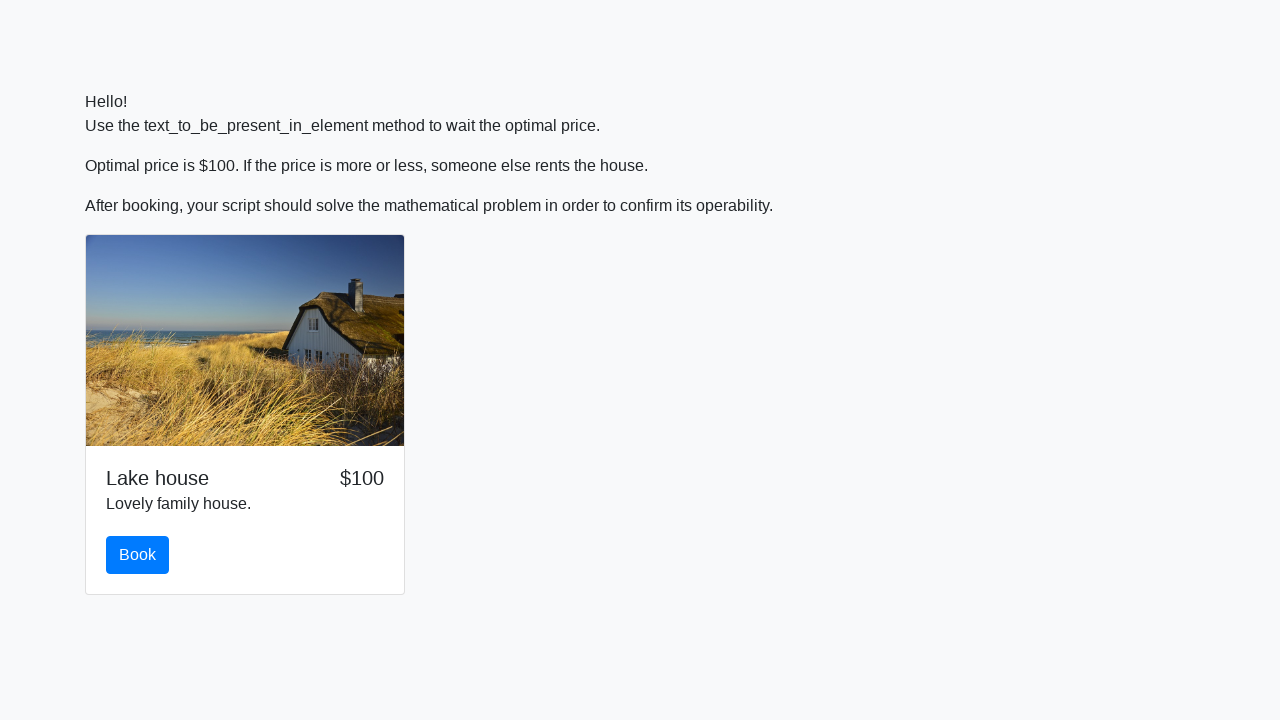

Clicked the book button at (138, 555) on #book
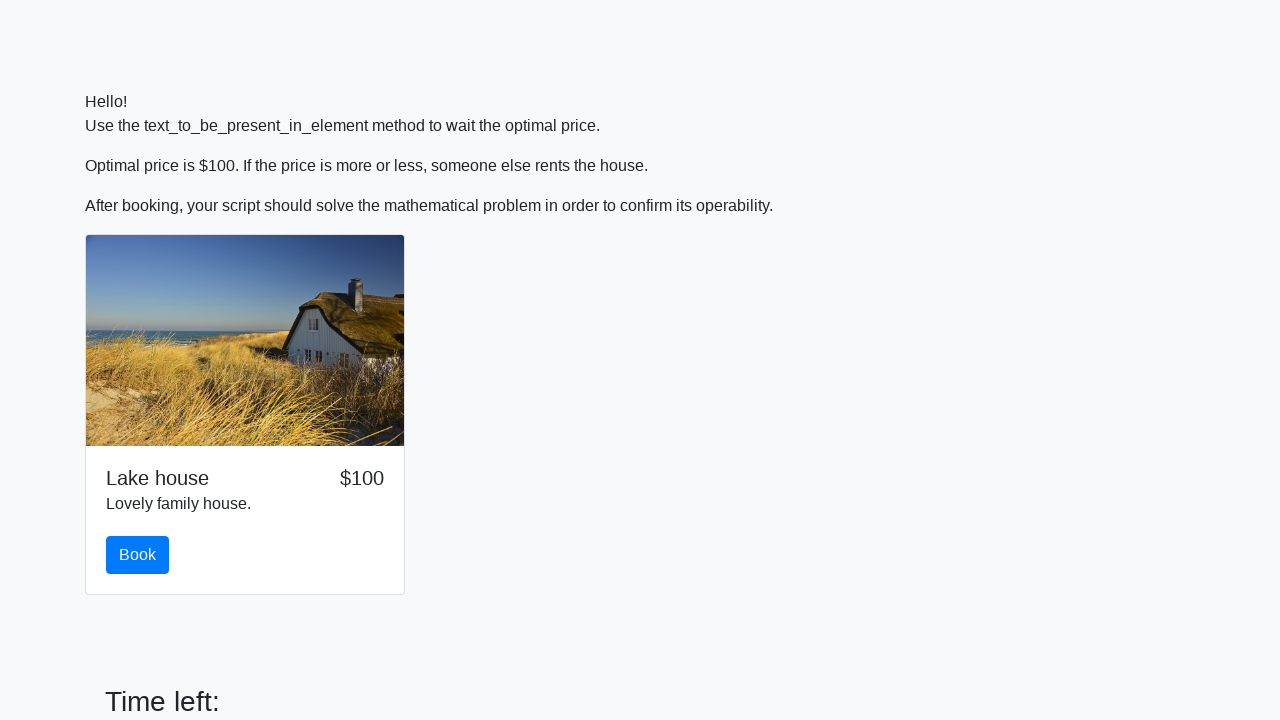

Retrieved input value: 84
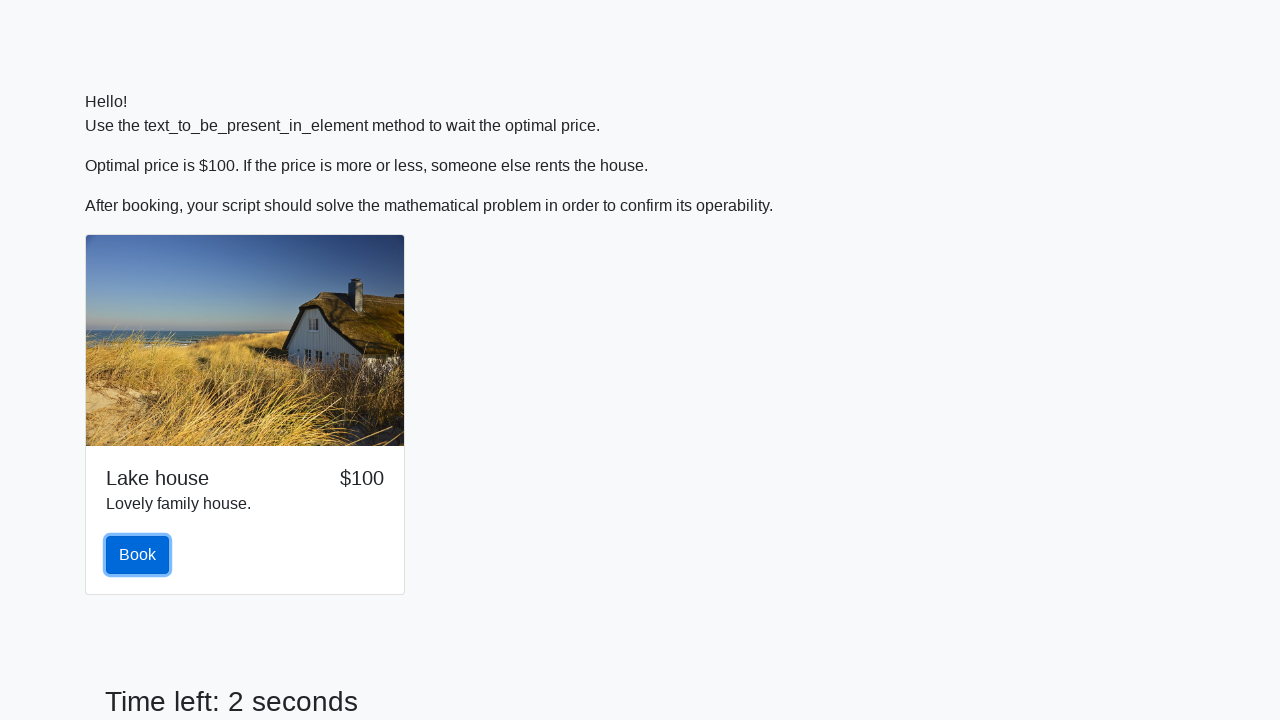

Calculated logarithm answer: 2.174556684383788
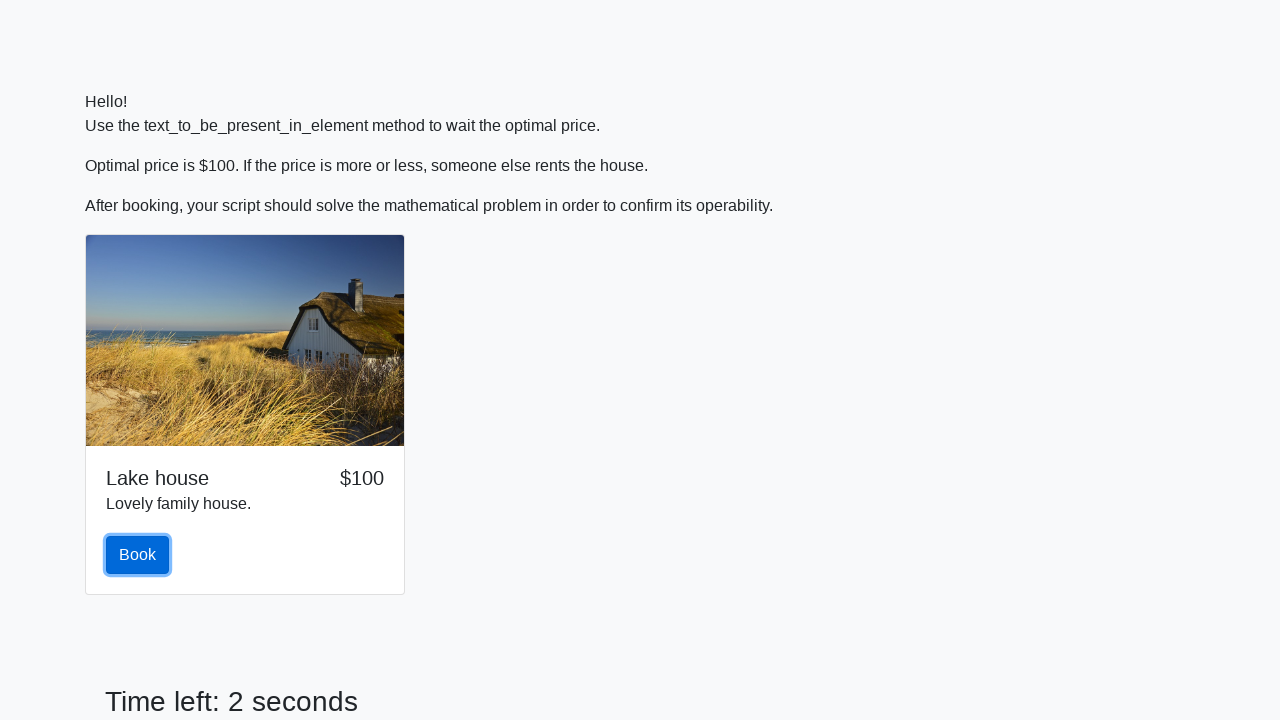

Filled answer field with calculated value on #answer
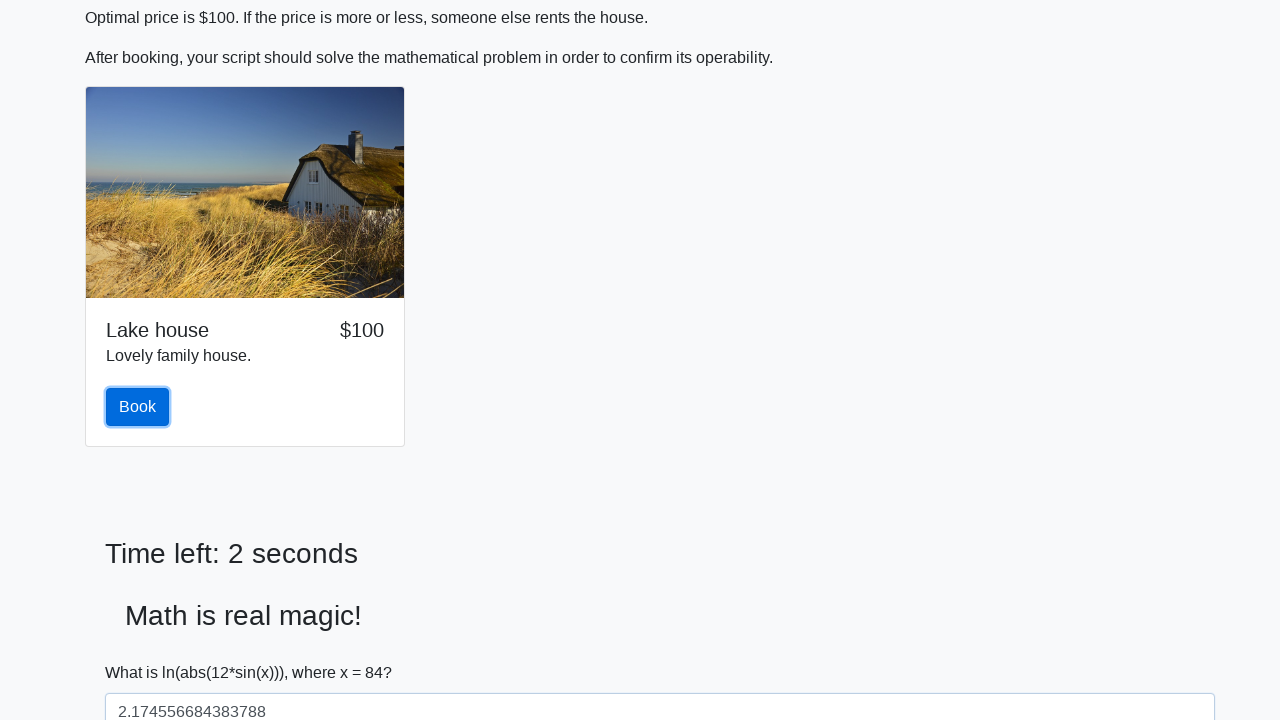

Clicked solve button to submit answer at (143, 651) on #solve
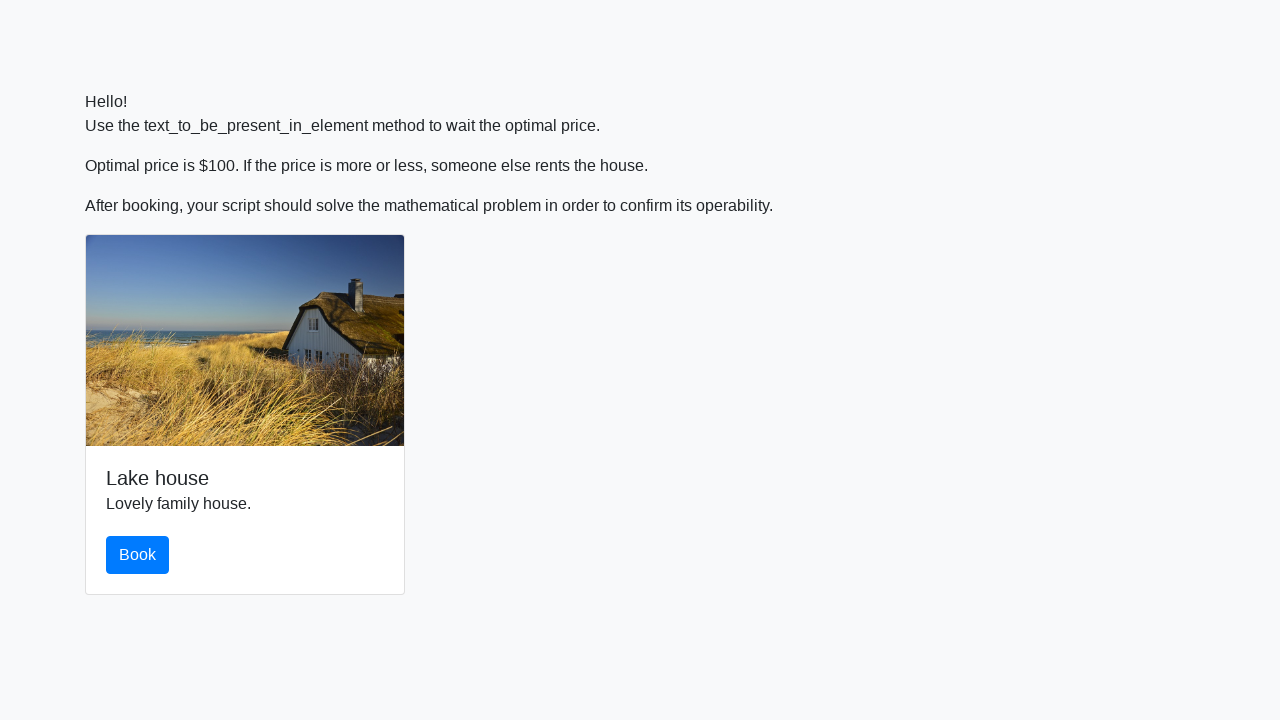

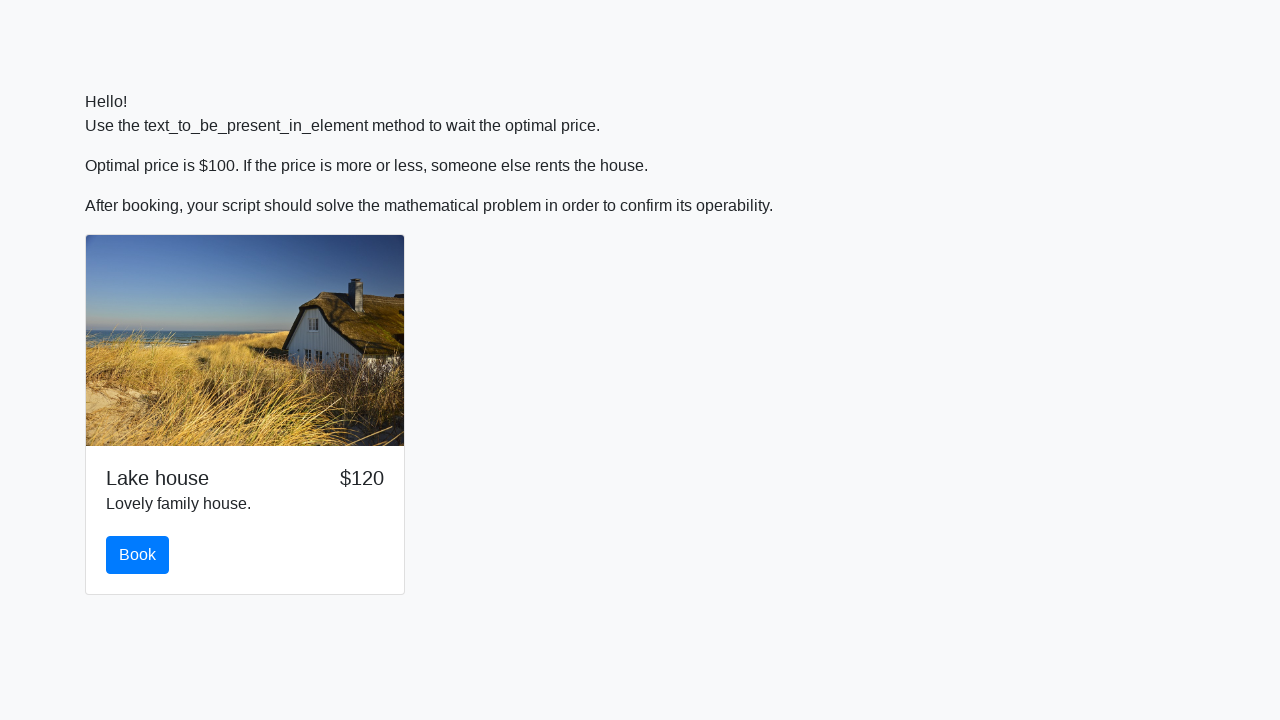